Tests that leaving the zip code field empty displays an error message

Starting URL: https://www.sharelane.com/cgi-bin/register.py

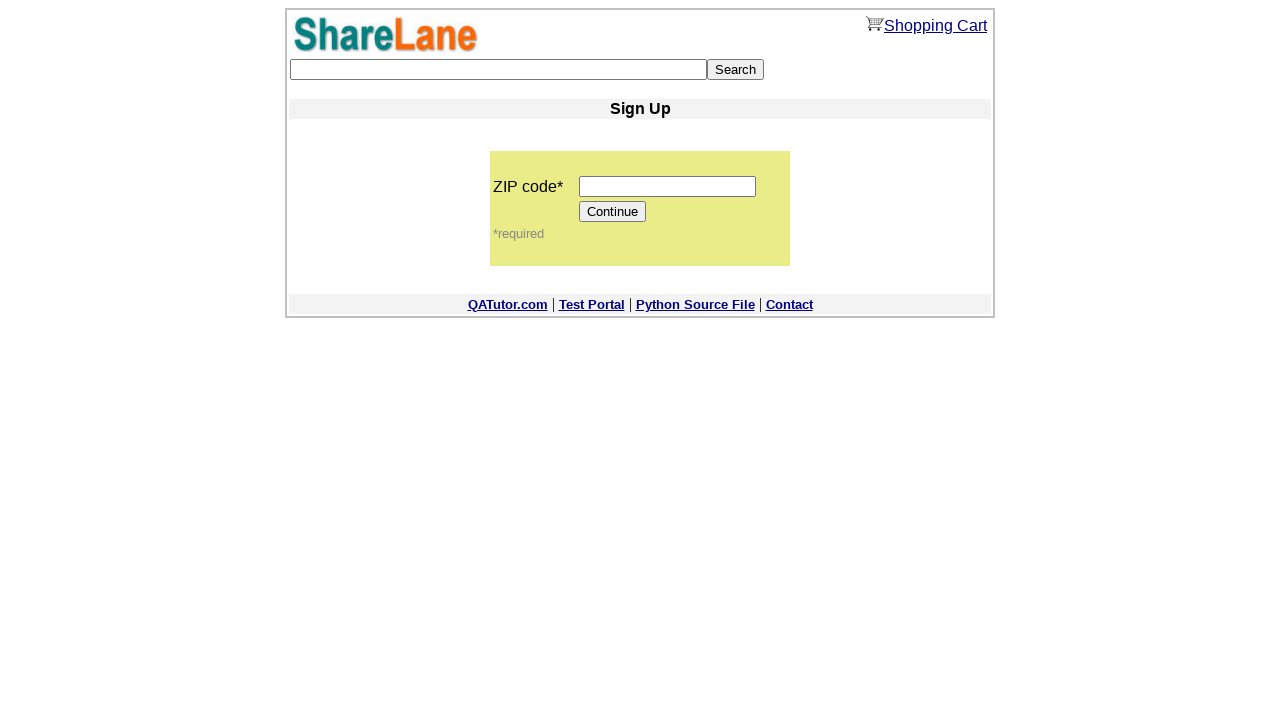

Navigated to ShareLane registration page
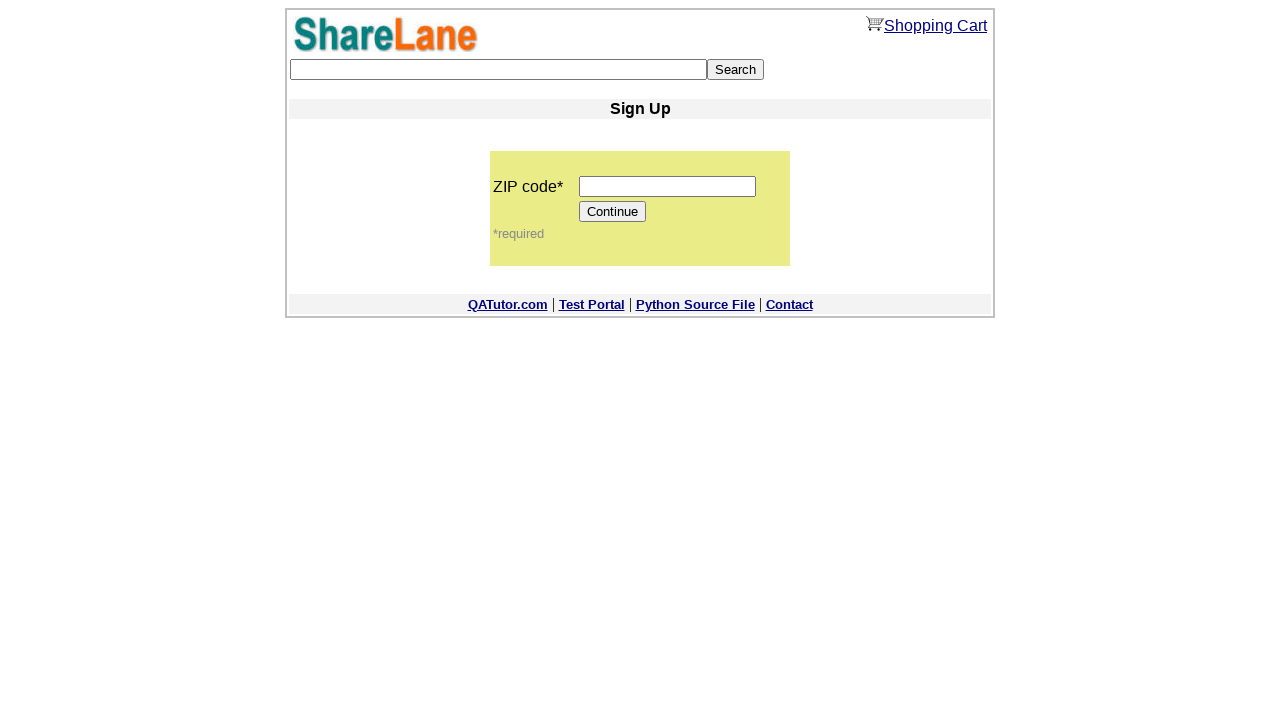

Left zip code field empty on input[name='zip_code']
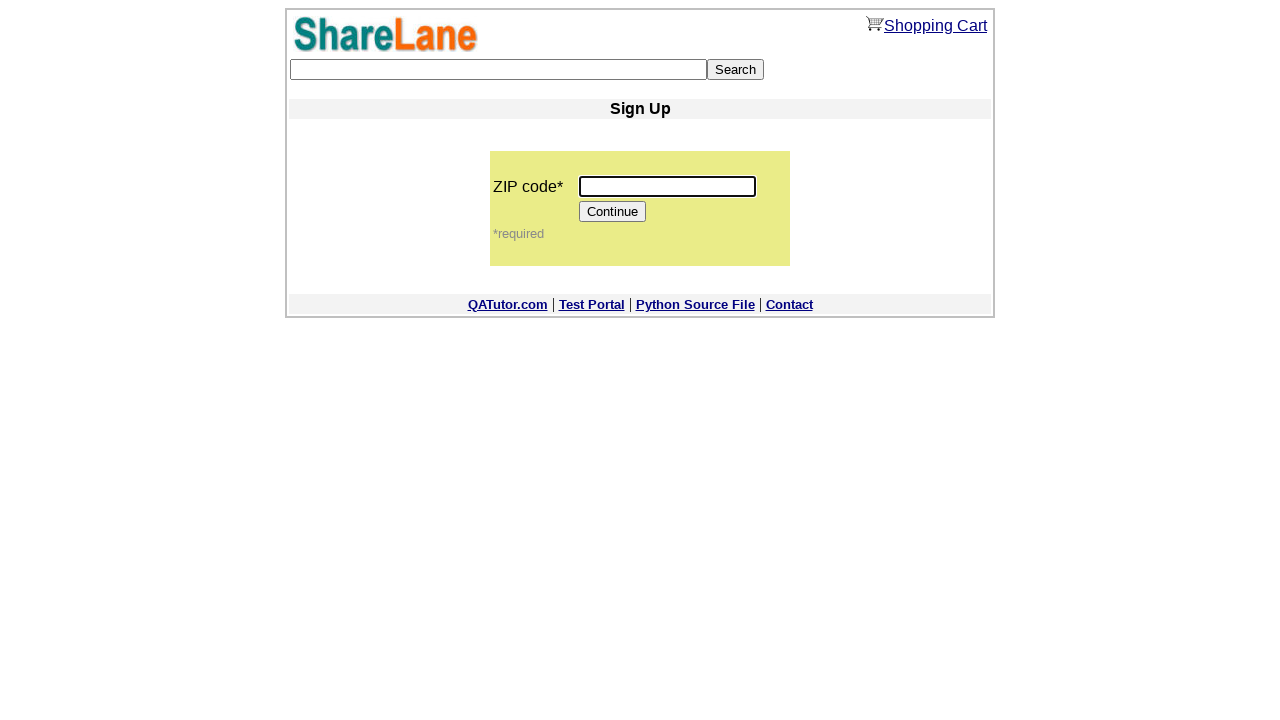

Clicked Continue button with empty zip code at (613, 212) on [value='Continue']
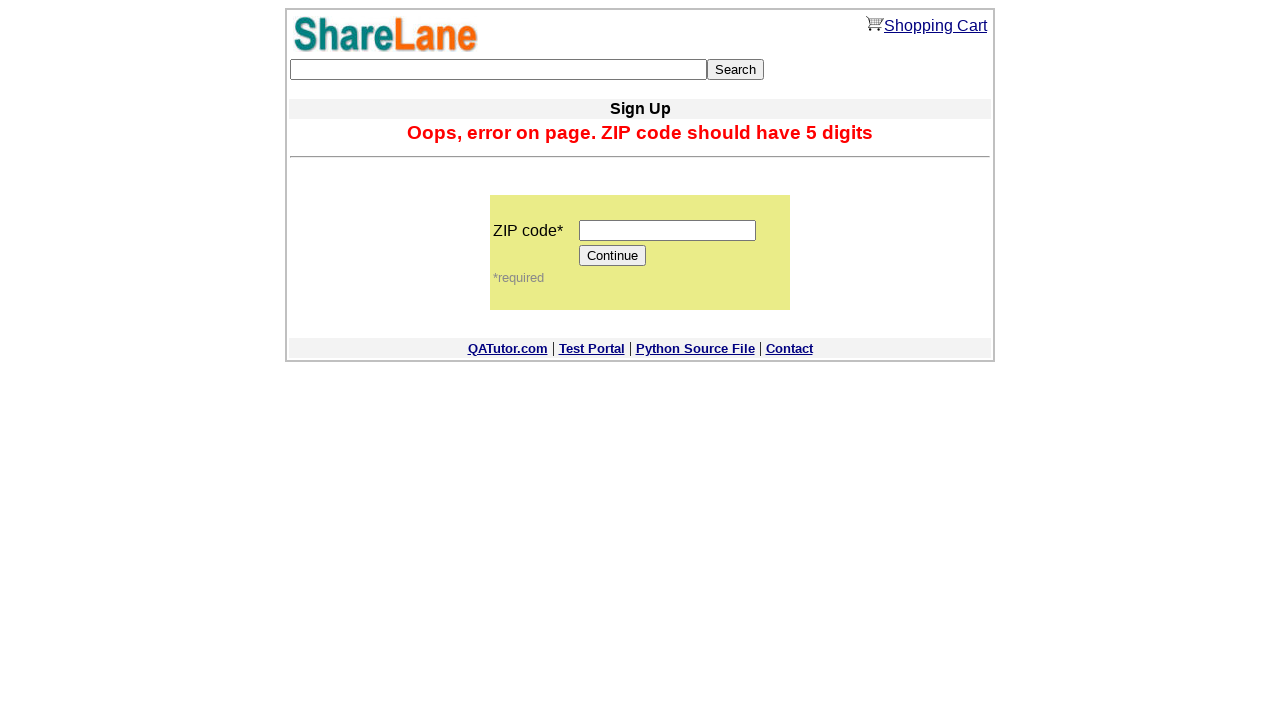

Error message displayed for empty zip code field
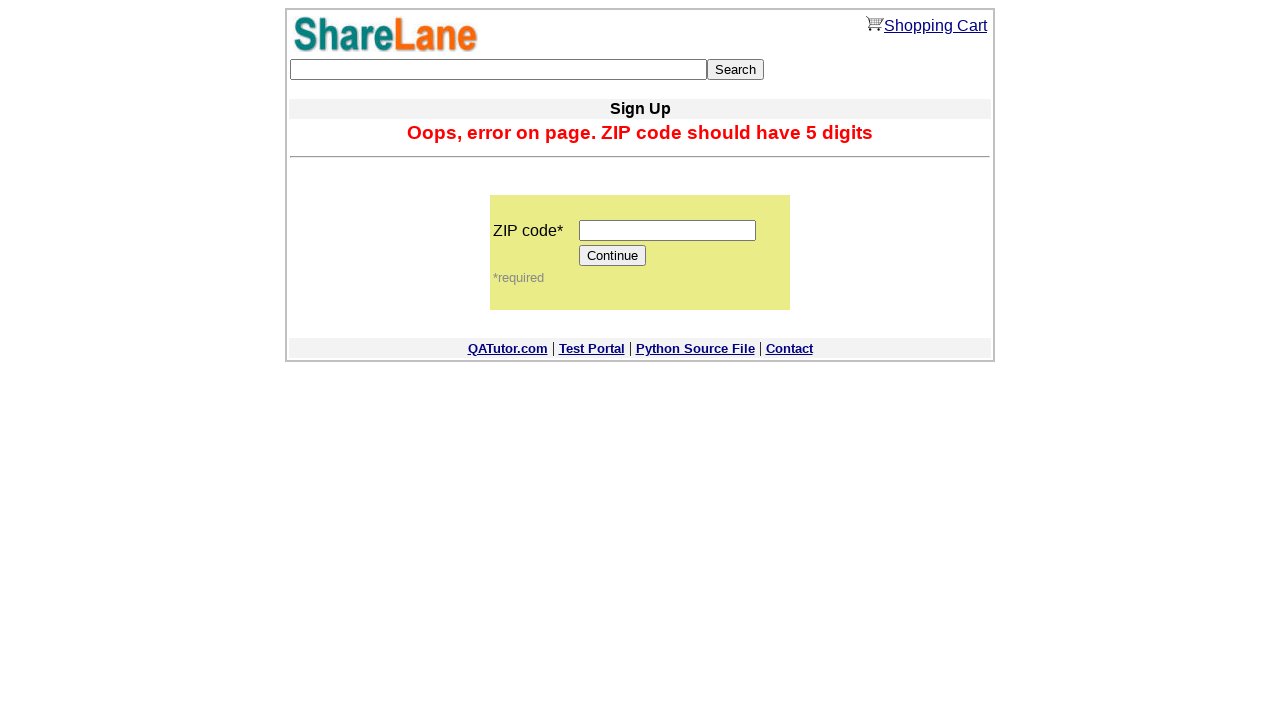

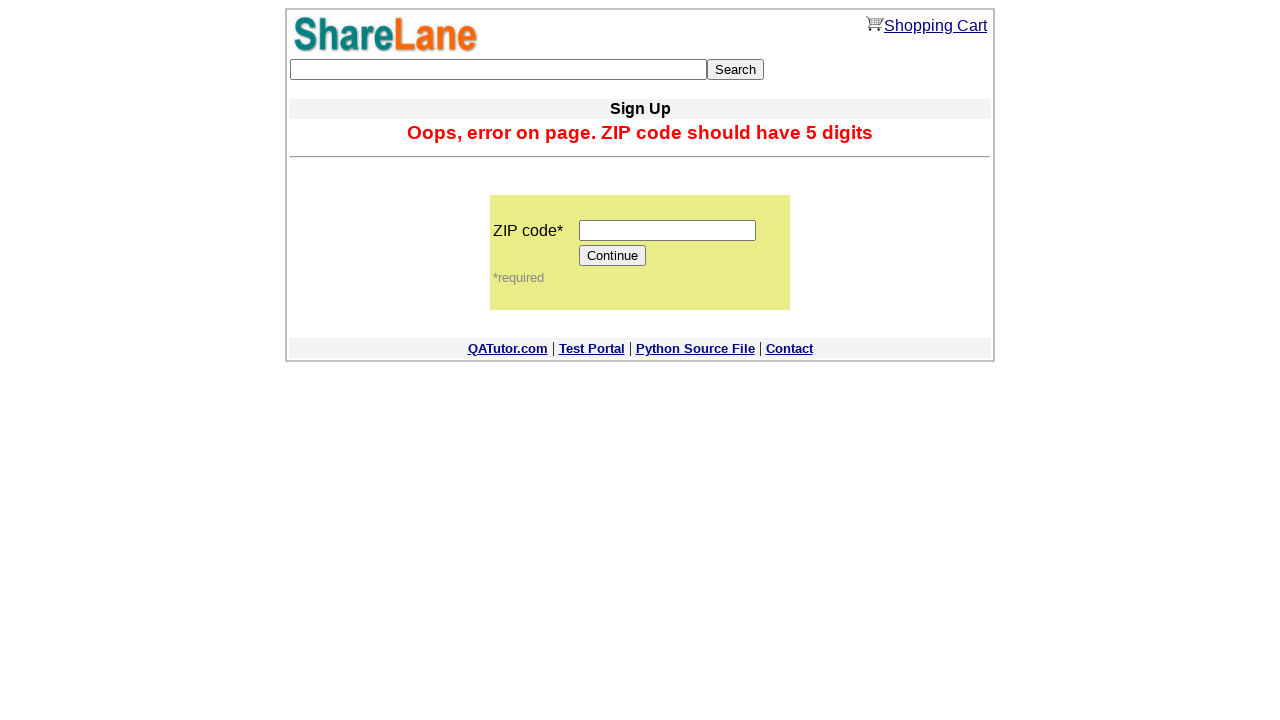